Tests the complete flight booking flow on BlazeDemo: selecting departure and destination cities, choosing a flight, filling out the purchase form with personal and payment details, and completing the purchase.

Starting URL: https://blazedemo.com/

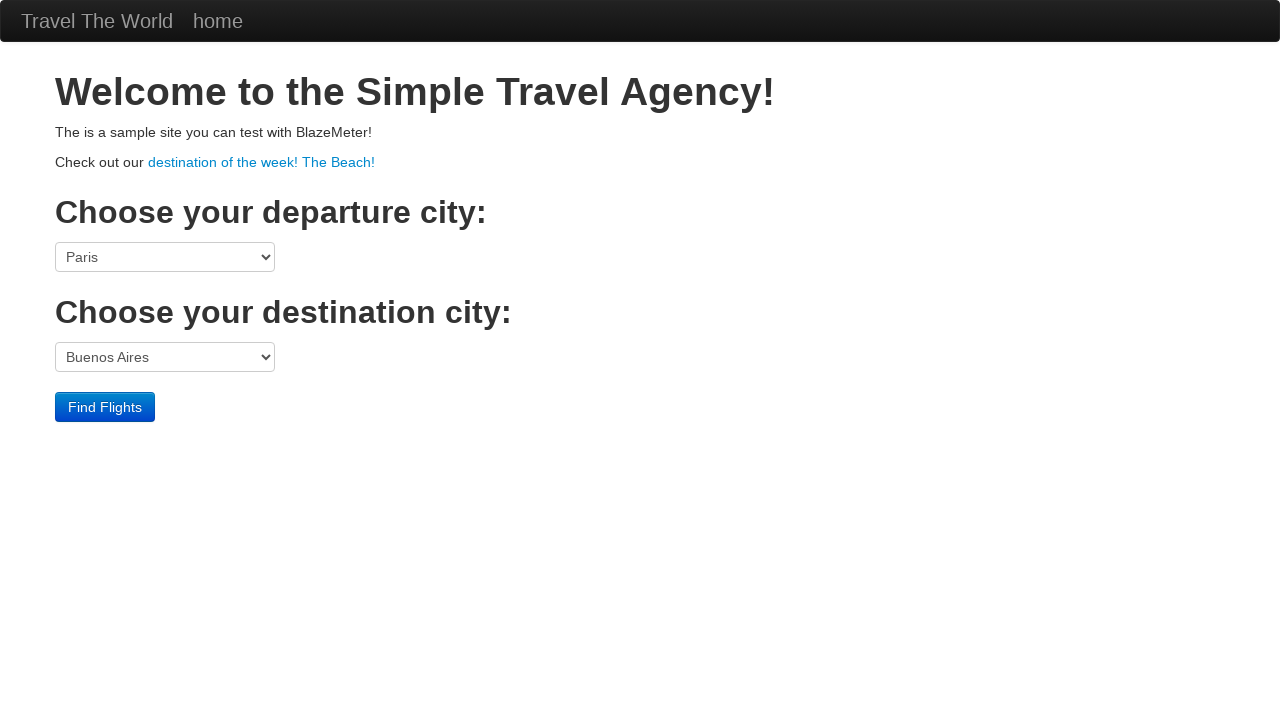

Selected 'Mexico City' from departure dropdown on select[name='fromPort']
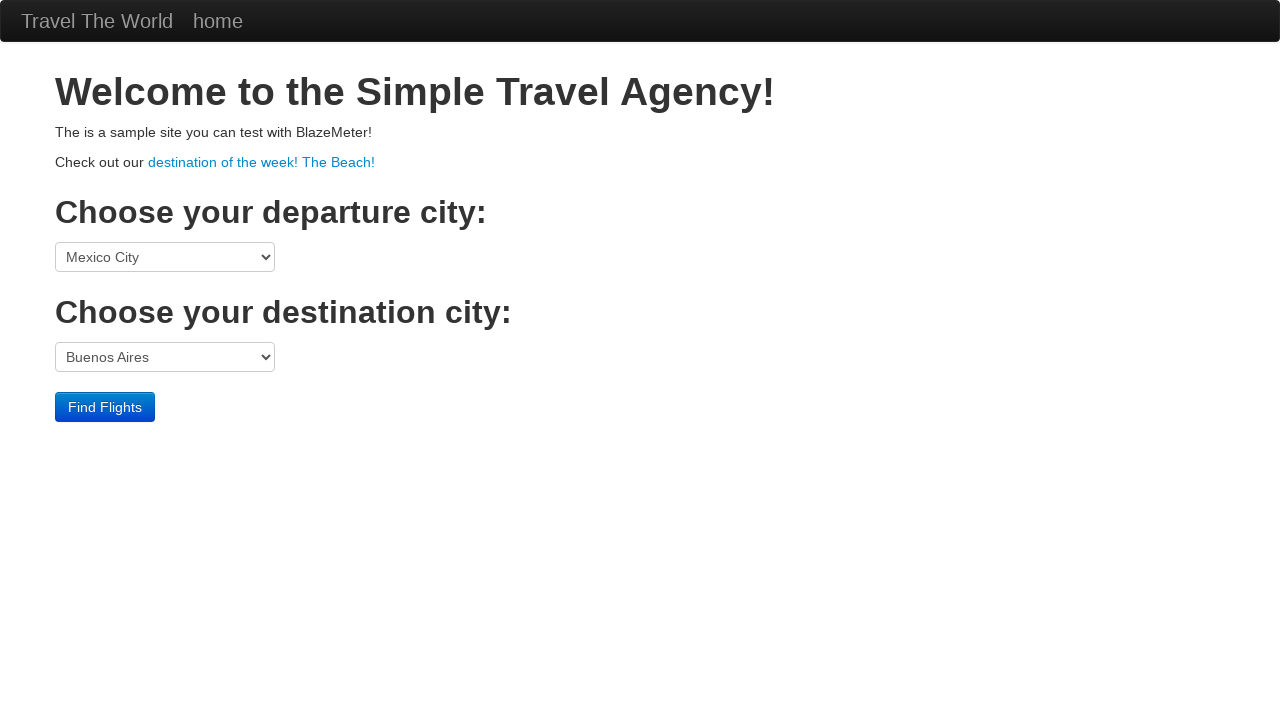

Selected 'London' from destination dropdown on select[name='toPort']
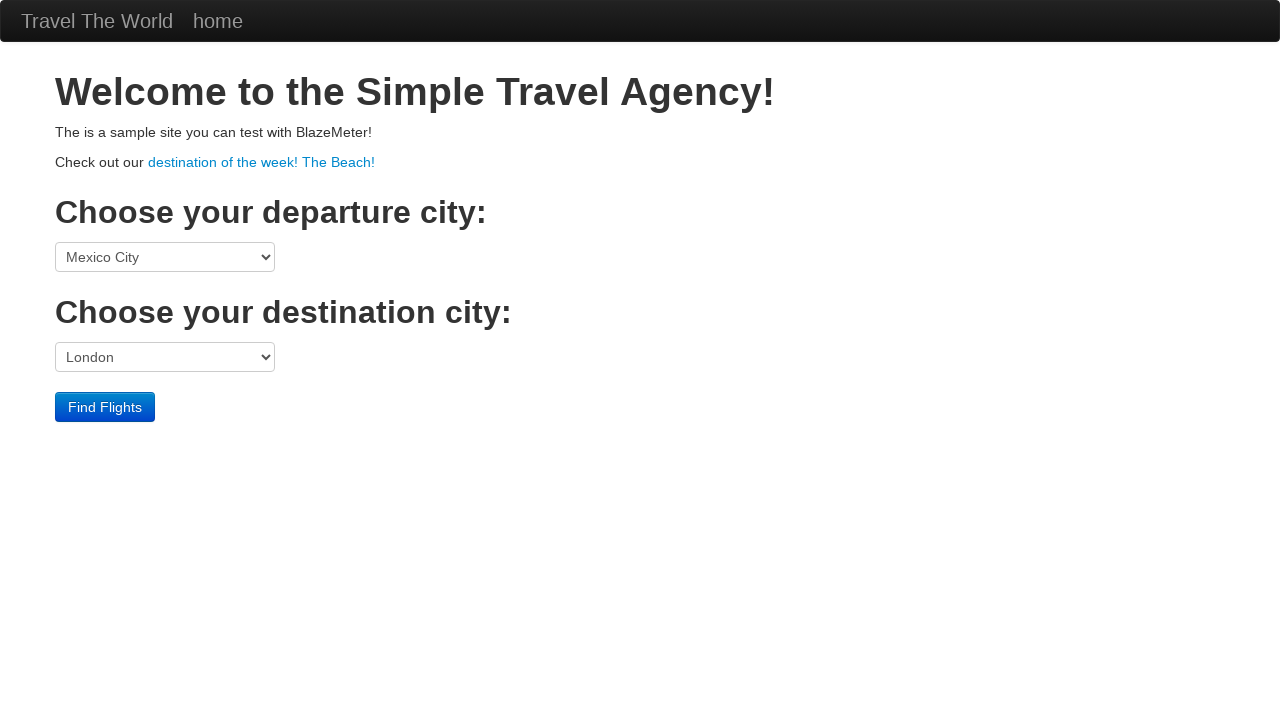

Clicked 'Find Flights' button at (105, 407) on .btn-primary
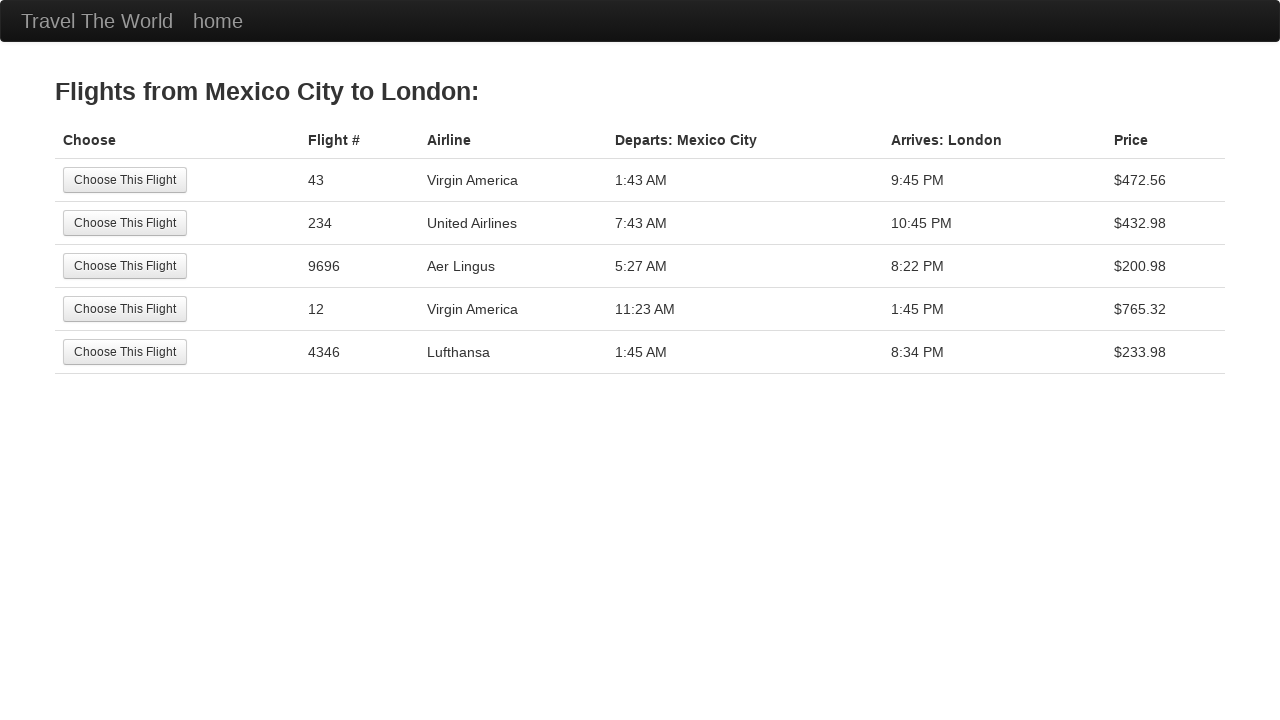

Selected the 5th flight option at (125, 352) on tr:nth-child(5) .btn
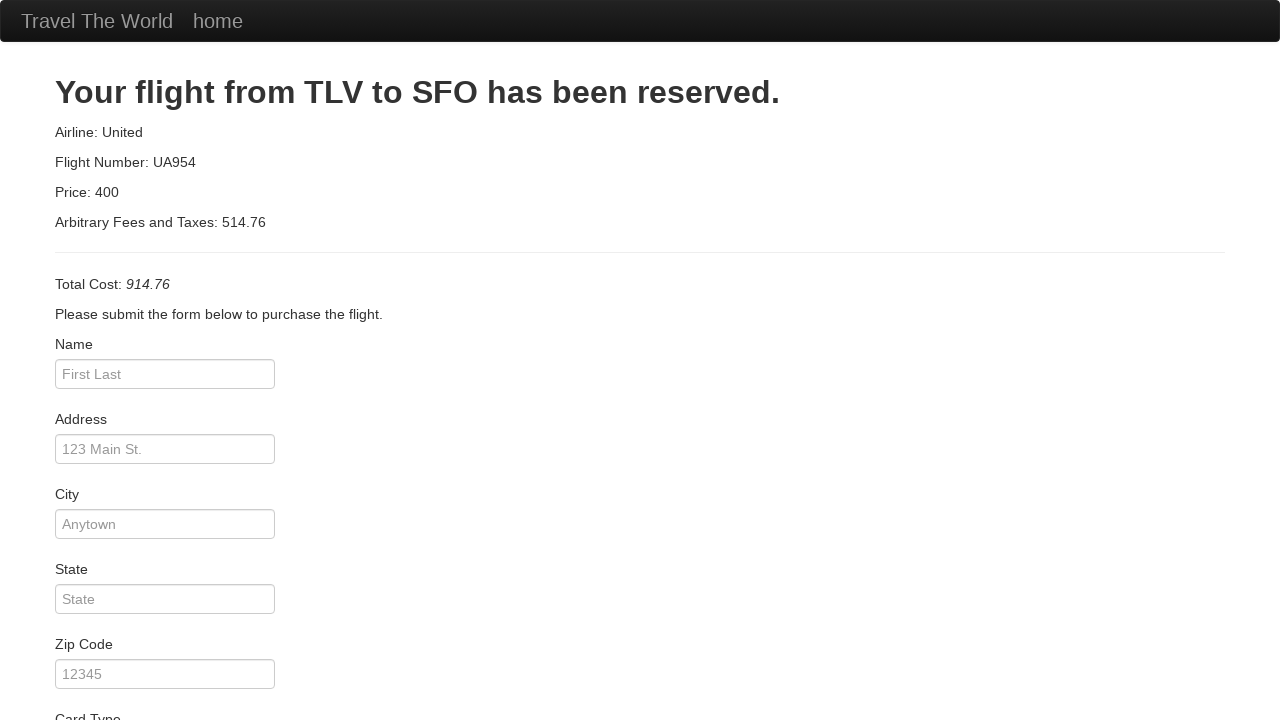

Filled in passenger name 'Johny' on #inputName
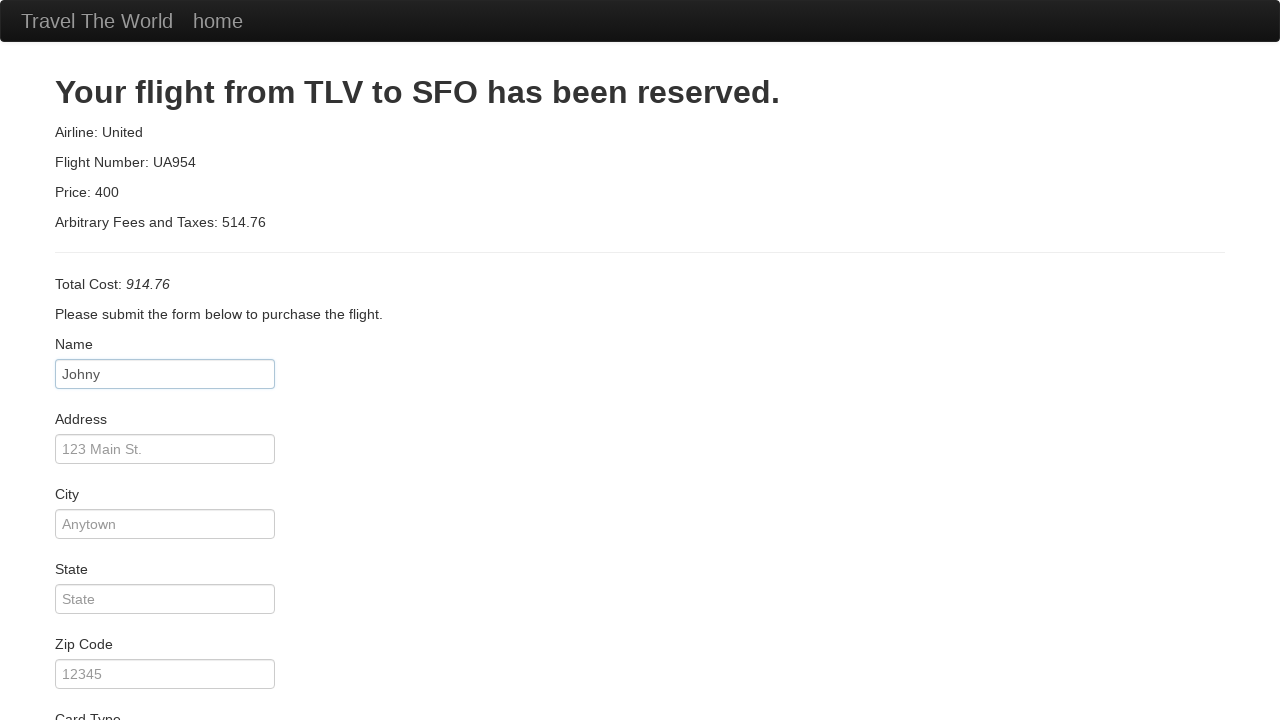

Filled in address '123 Rua qualquer' on #address
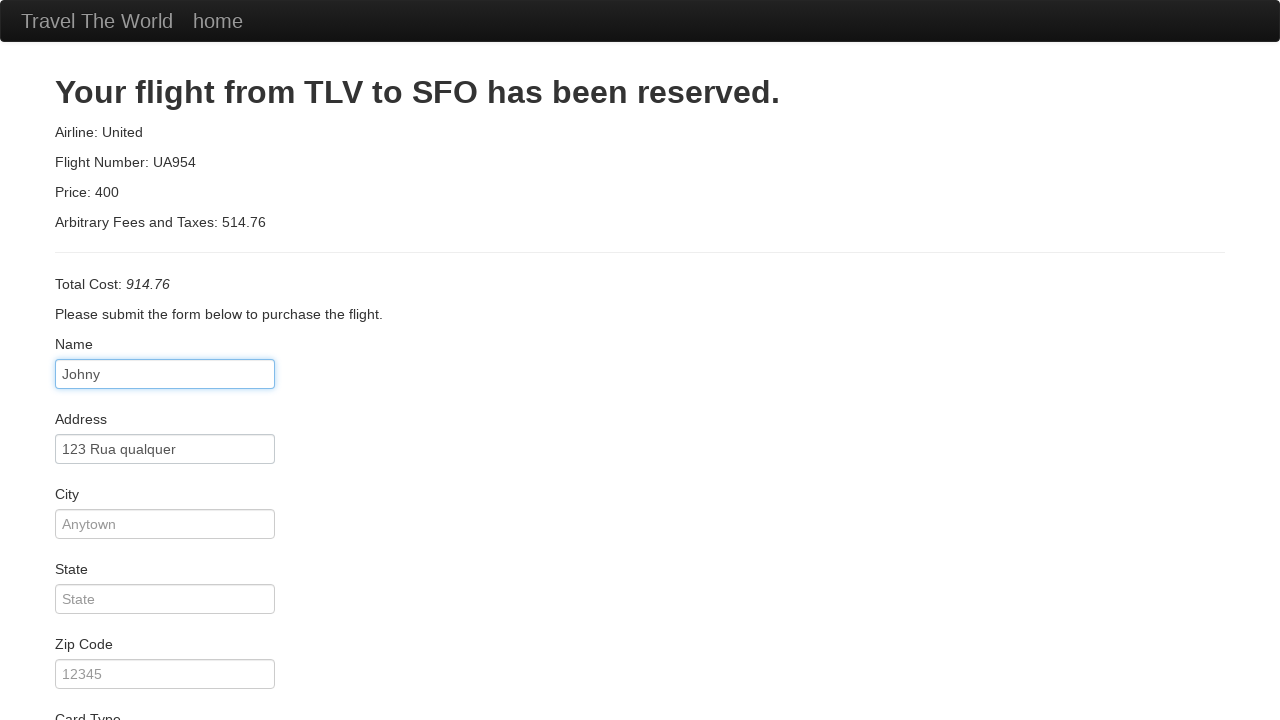

Filled in city 'Cidade' on #city
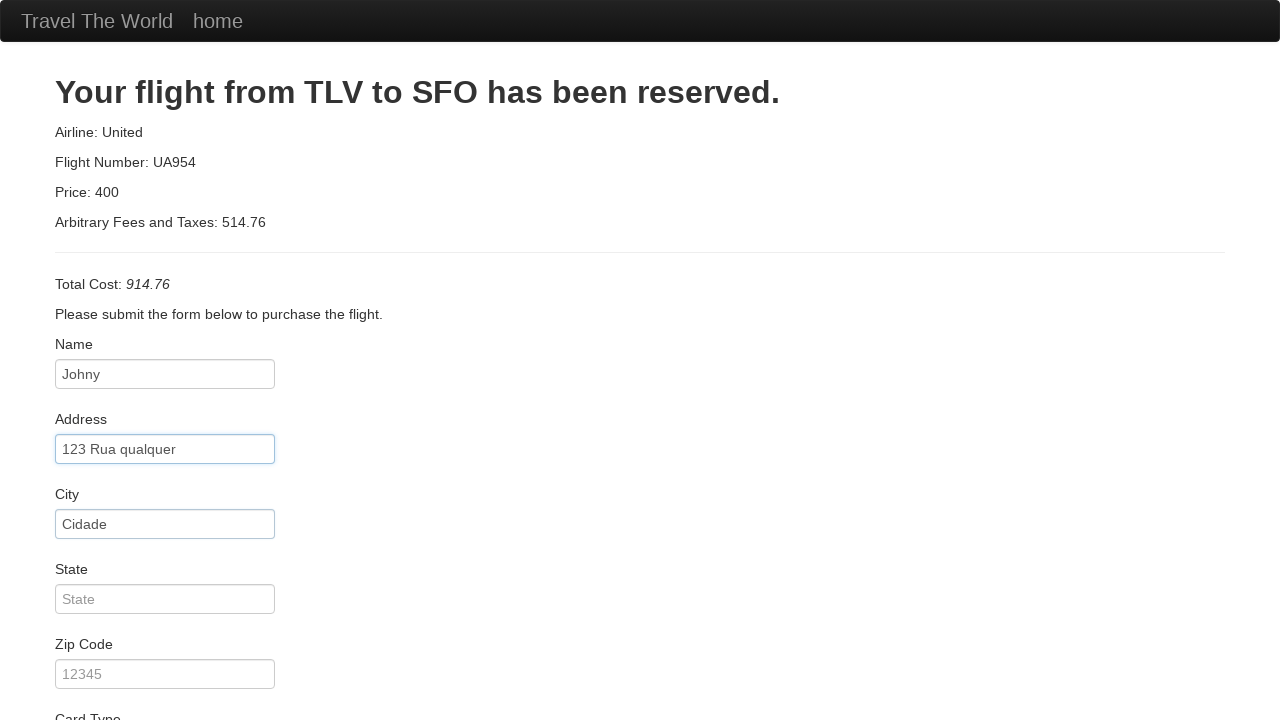

Filled in state 'Estado' on #state
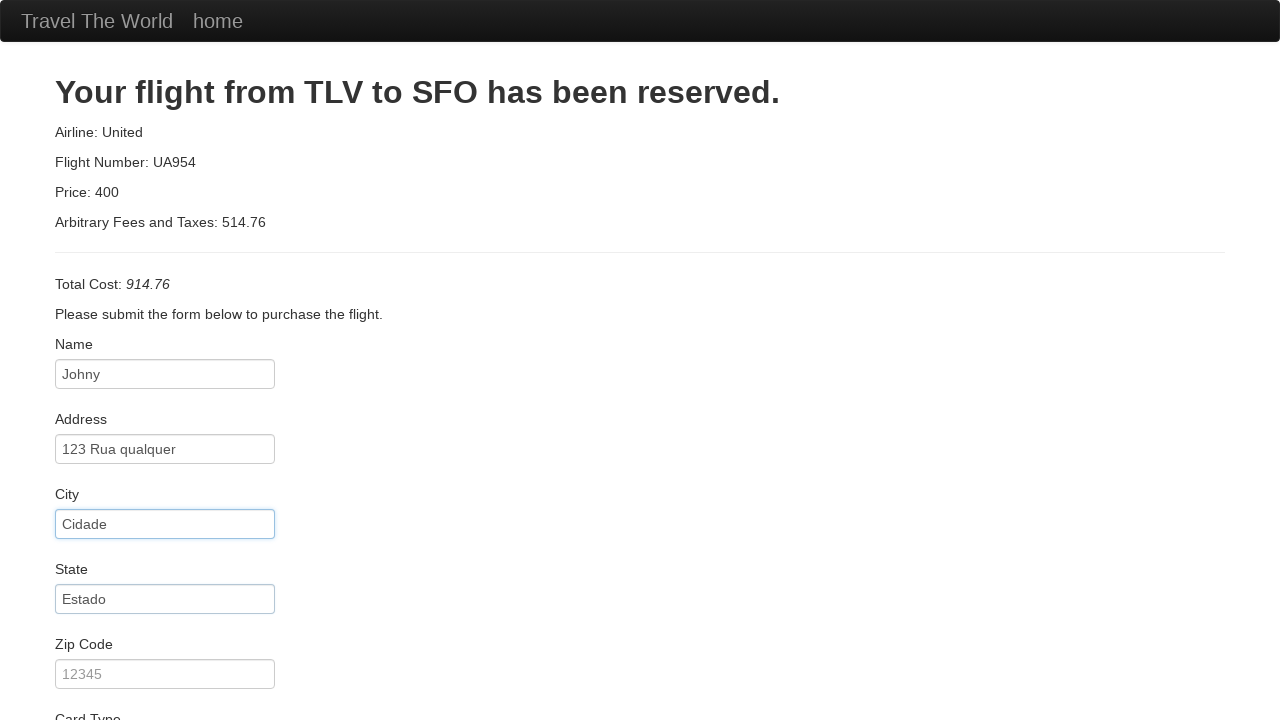

Filled in zip code '02020' on #zipCode
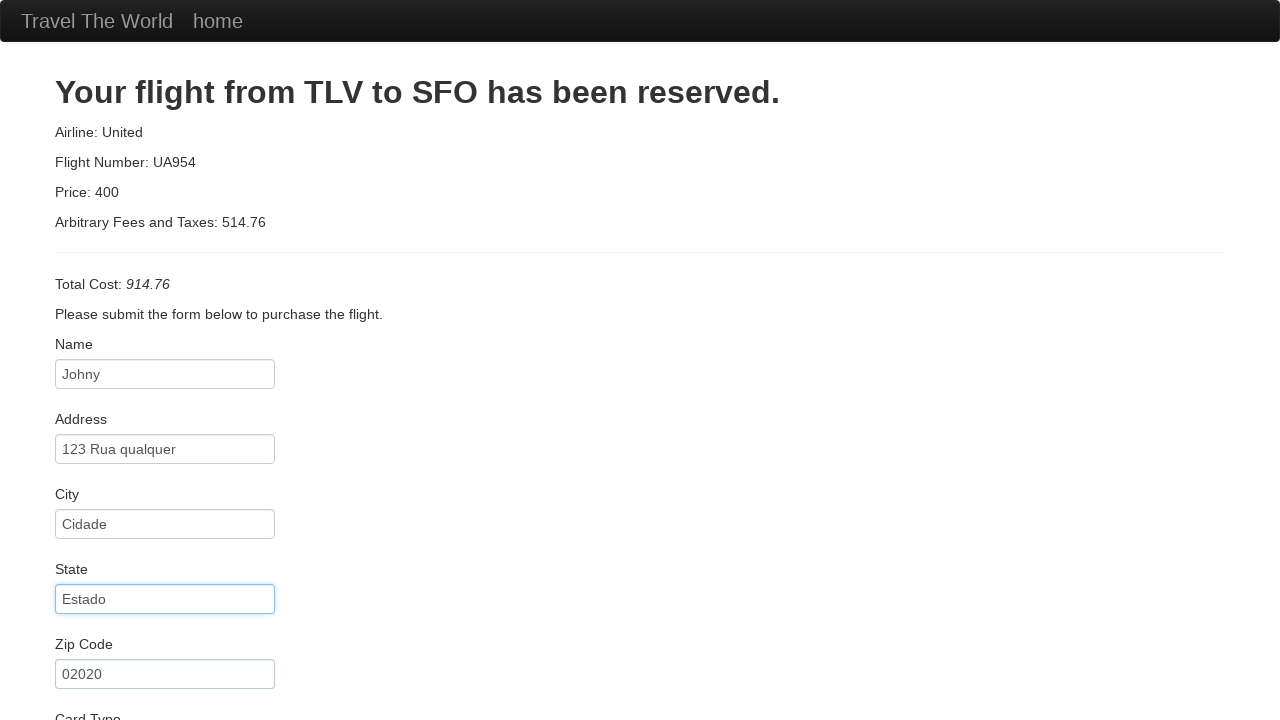

Filled in credit card number '123456' on #creditCardNumber
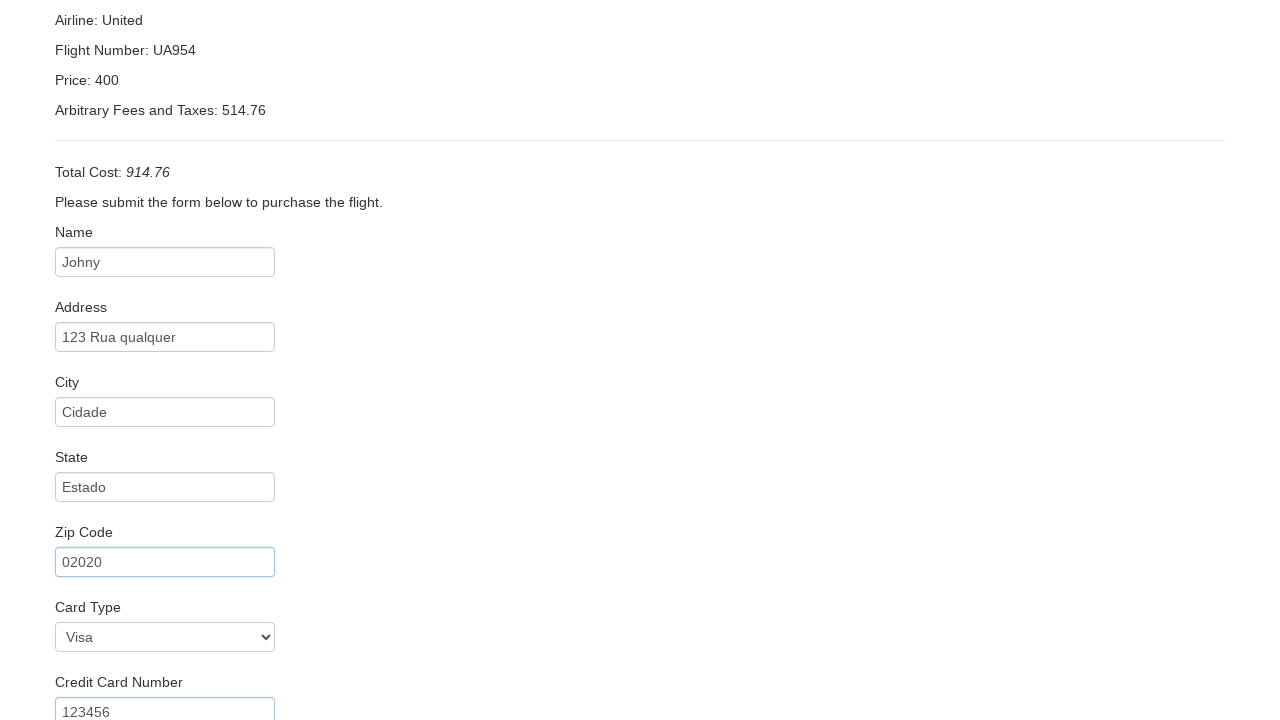

Filled in name on card 'Johny Smith' on #nameOnCard
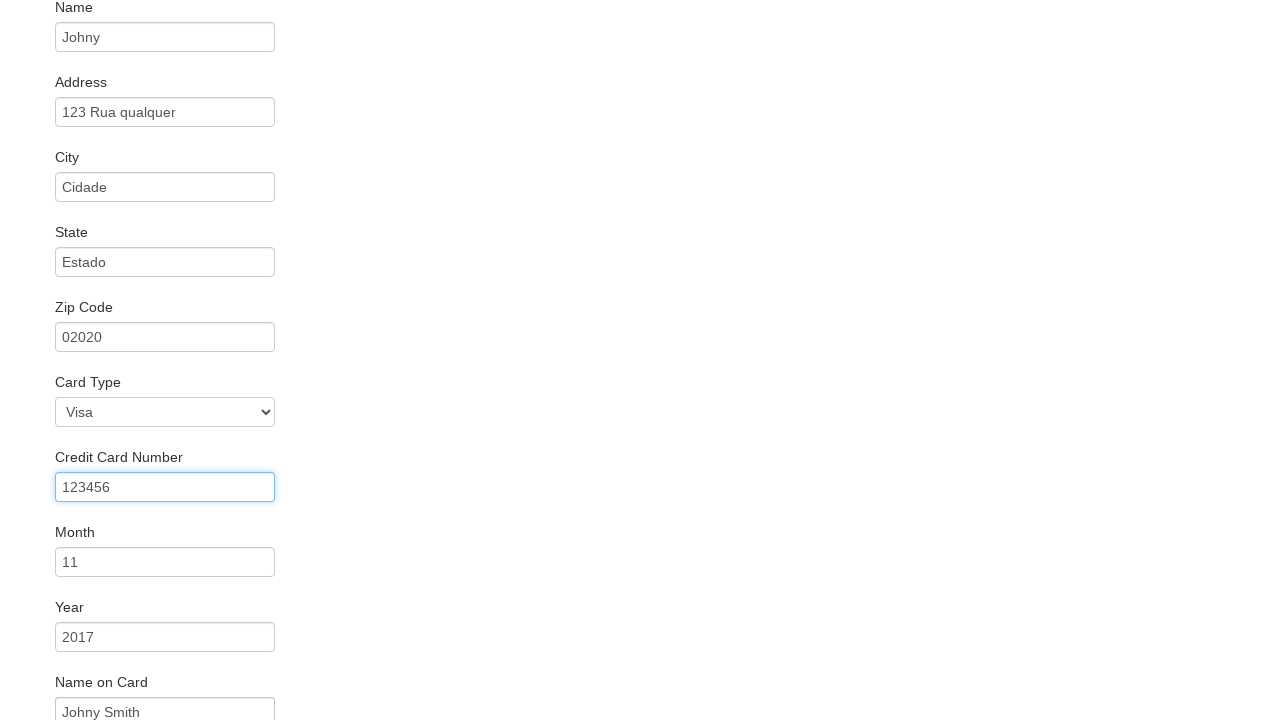

Checked the 'Remember Me' checkbox at (62, 656) on #rememberMe
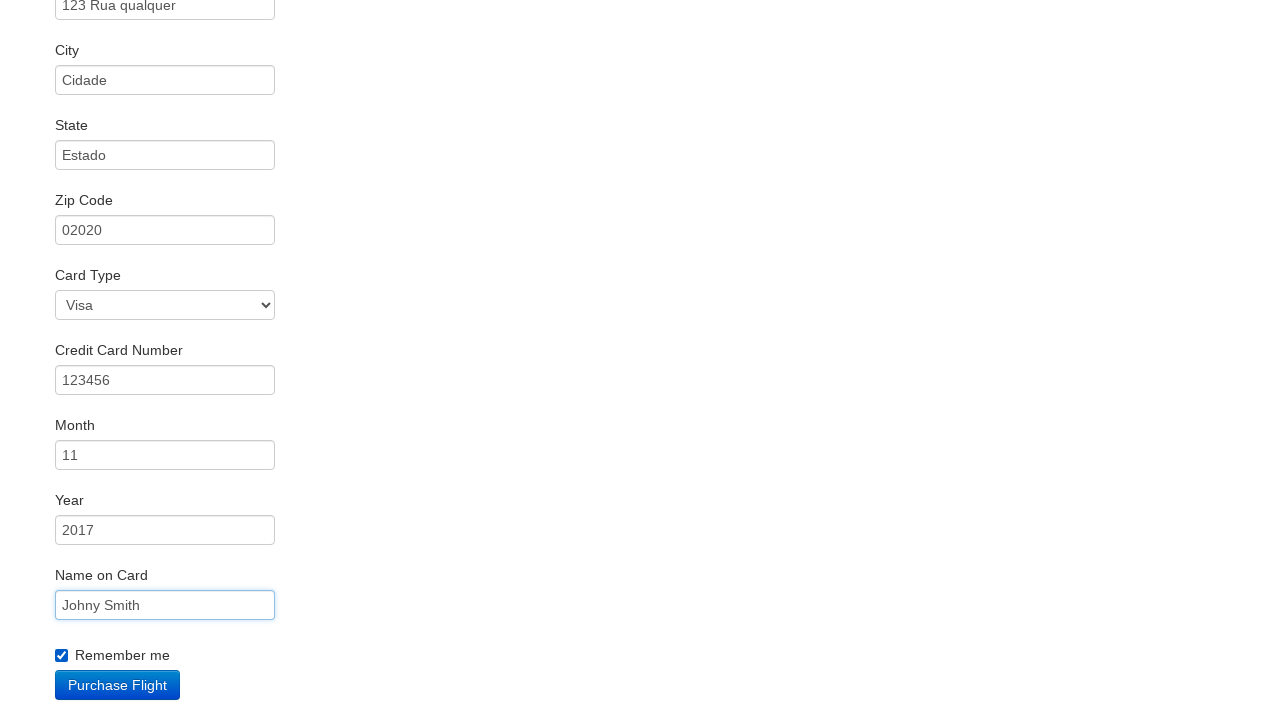

Clicked 'Purchase Flight' button at (118, 685) on .btn-primary
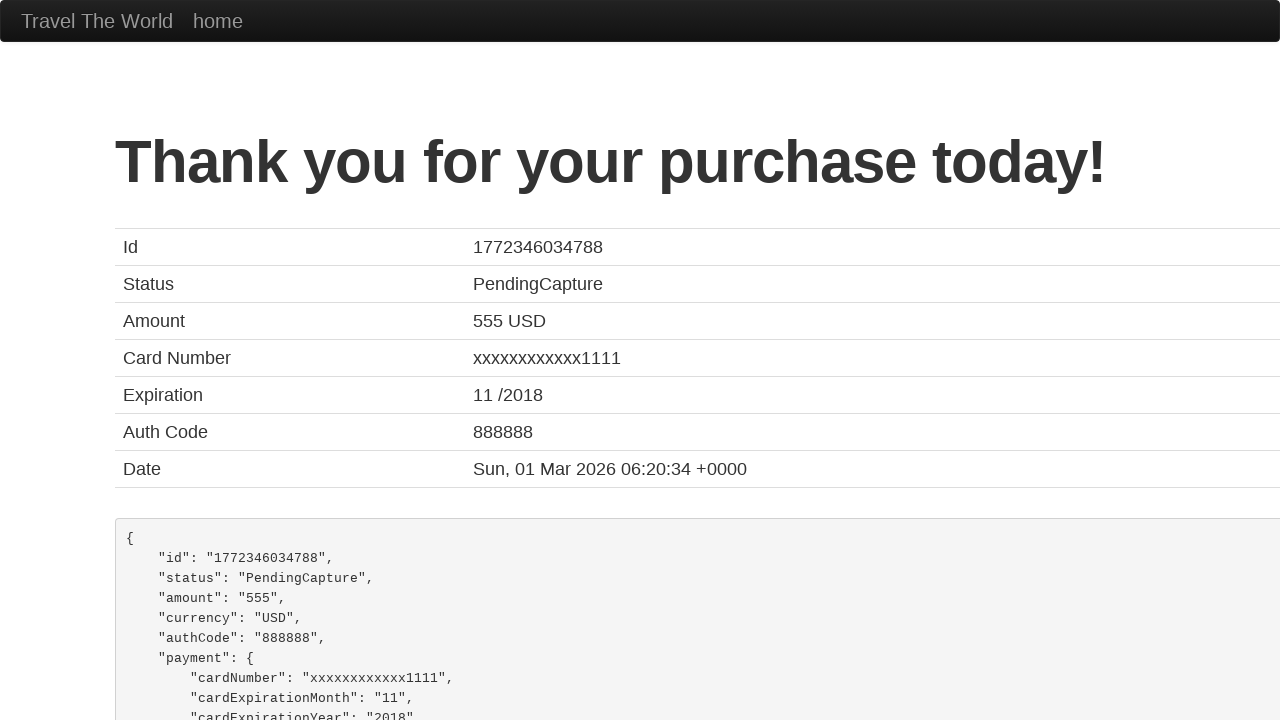

Waited for page to load
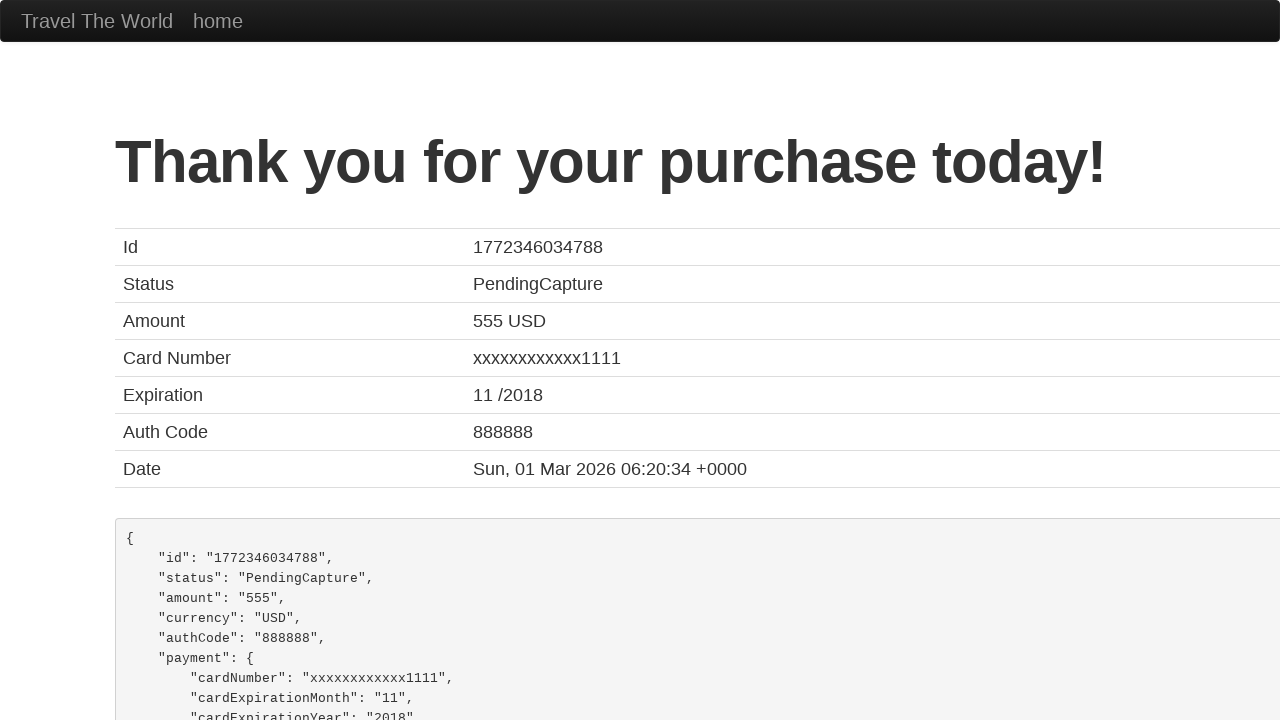

Verified confirmation page title is 'BlazeDemo Confirmation'
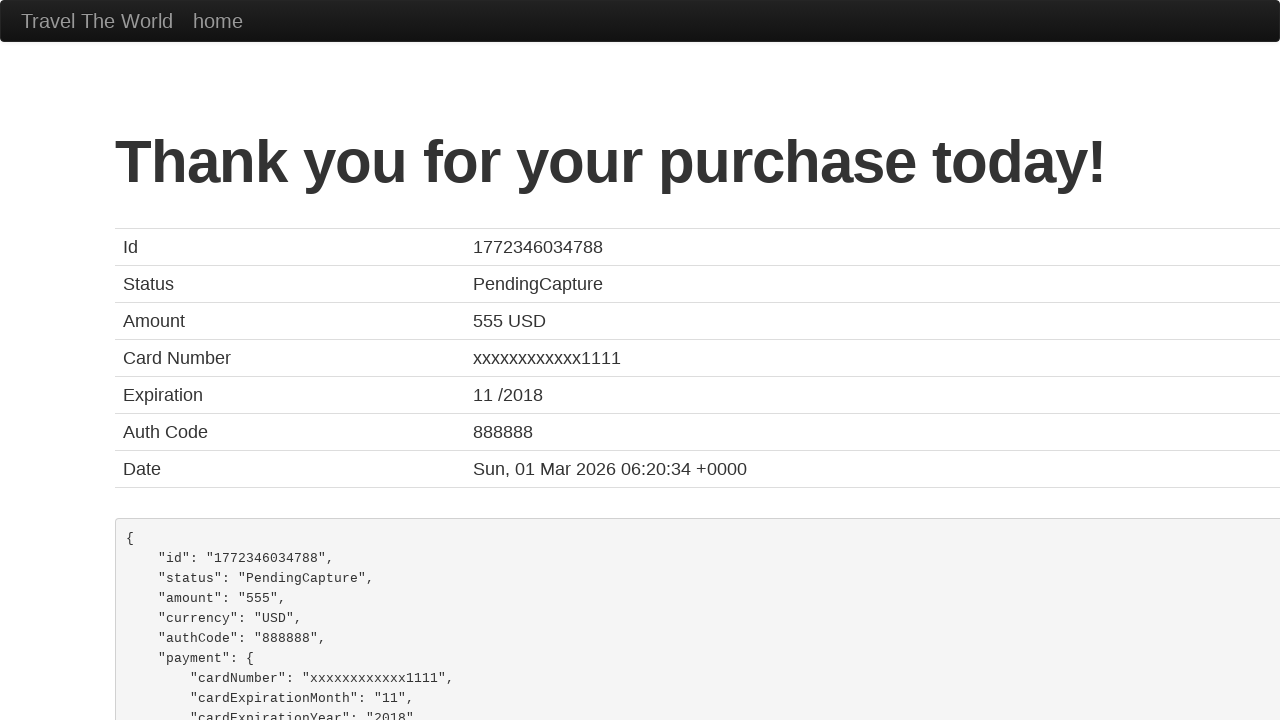

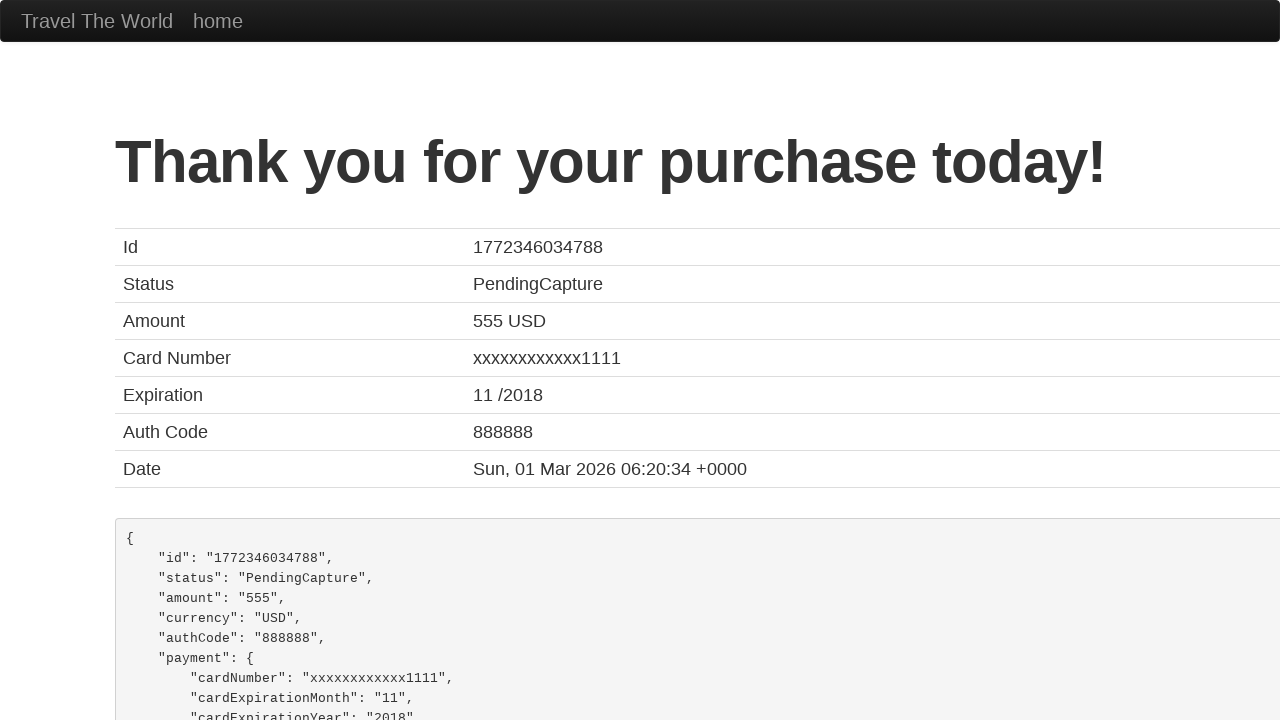